Tests HTML5 drag and drop functionality by dragging element from column A to column B and verifying the elements have switched positions

Starting URL: http://the-internet.herokuapp.com/drag_and_drop

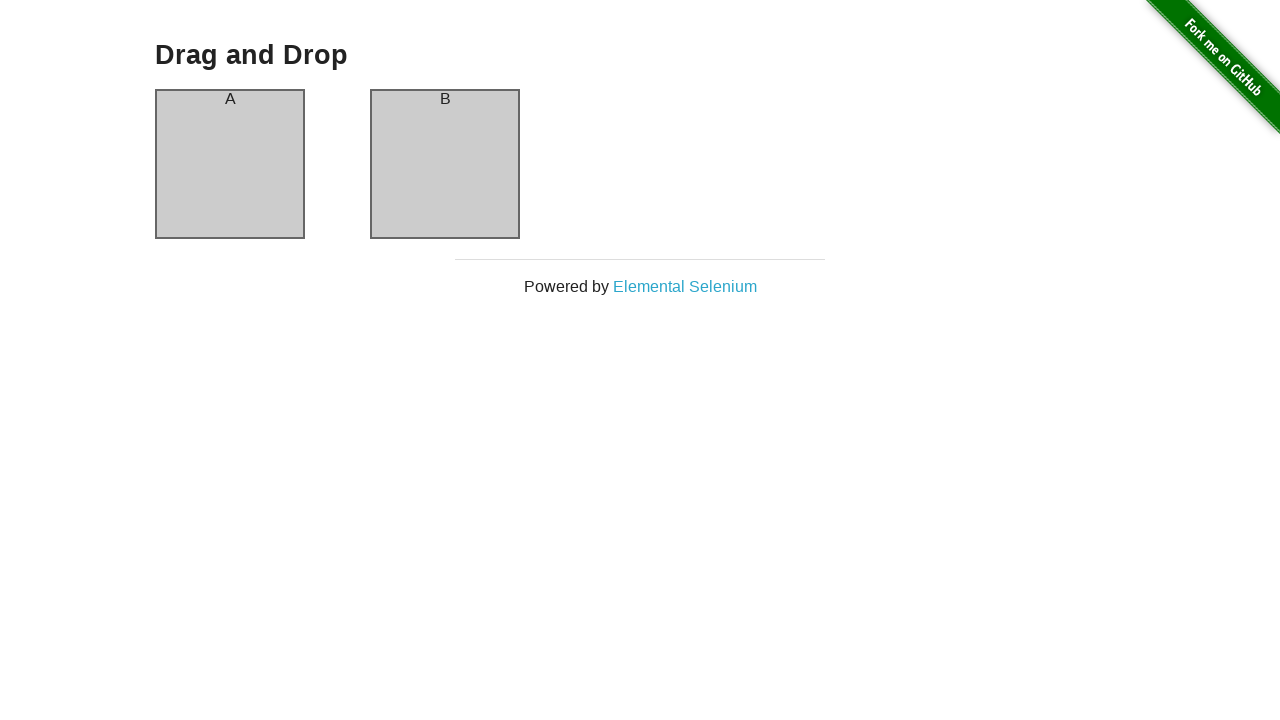

Located source element in column A
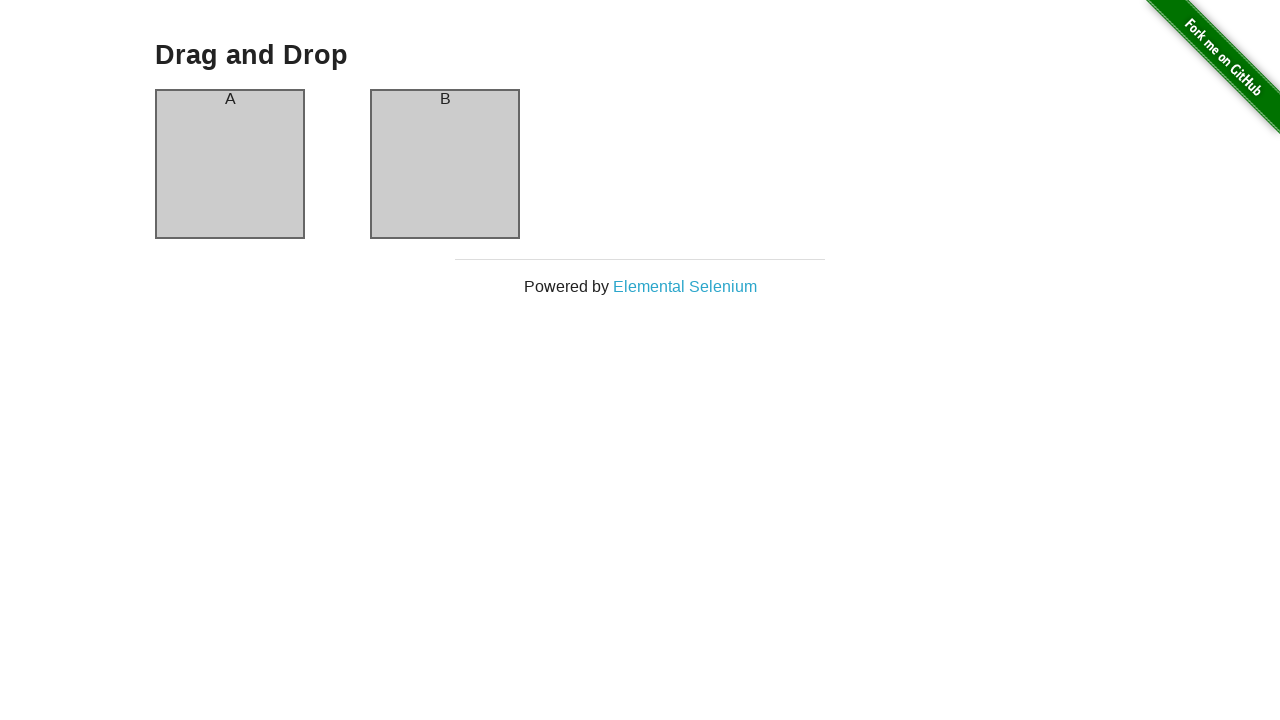

Located target element in column B
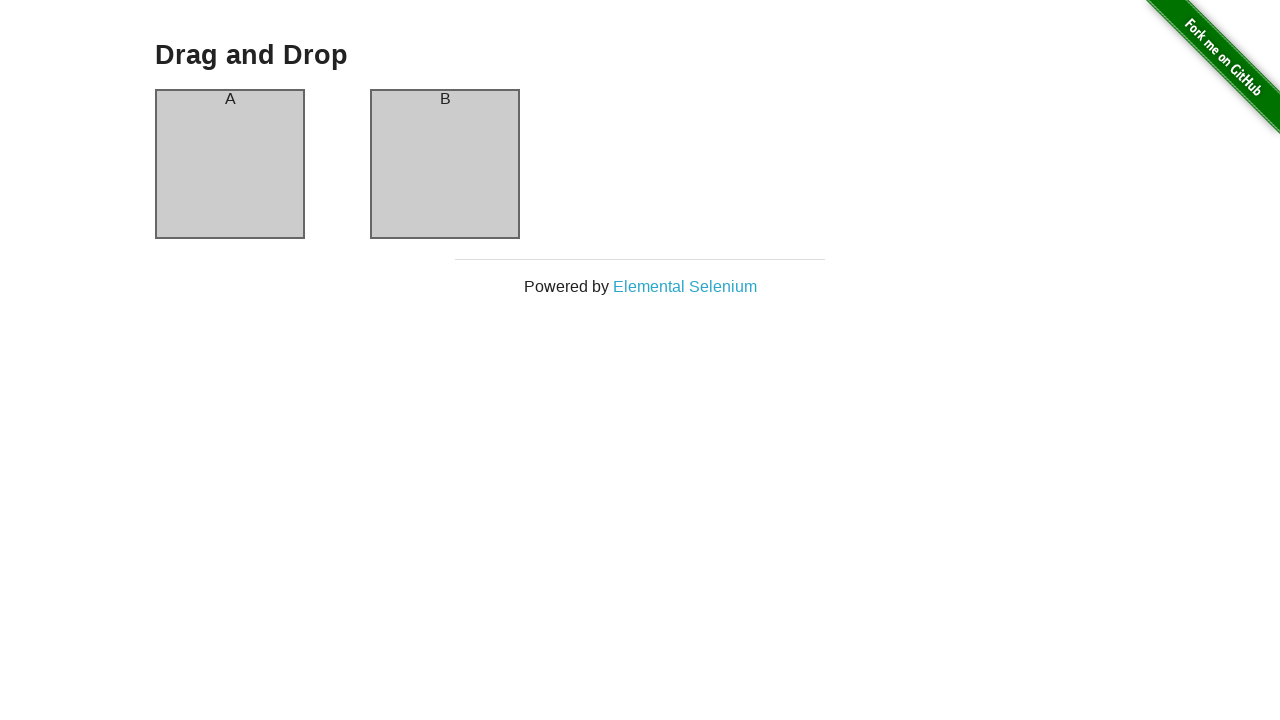

Dragged element from column A to column B at (445, 164)
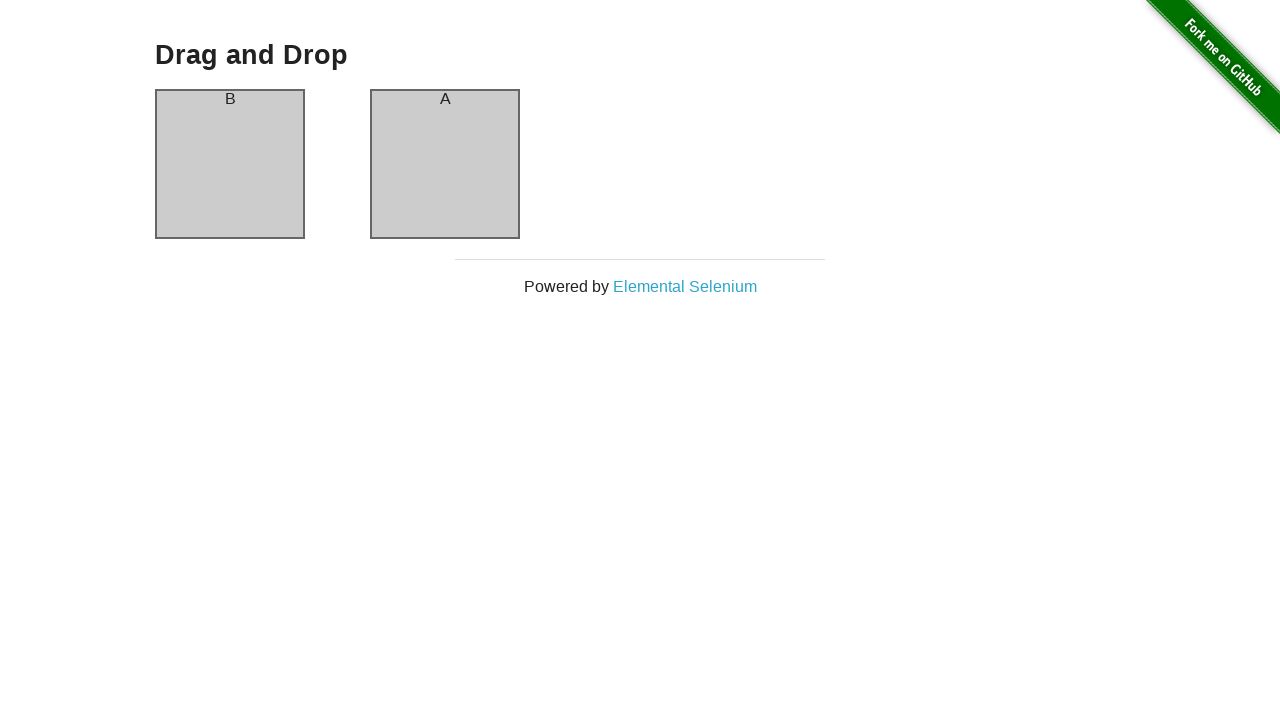

Waited 500ms for drag and drop animation to complete
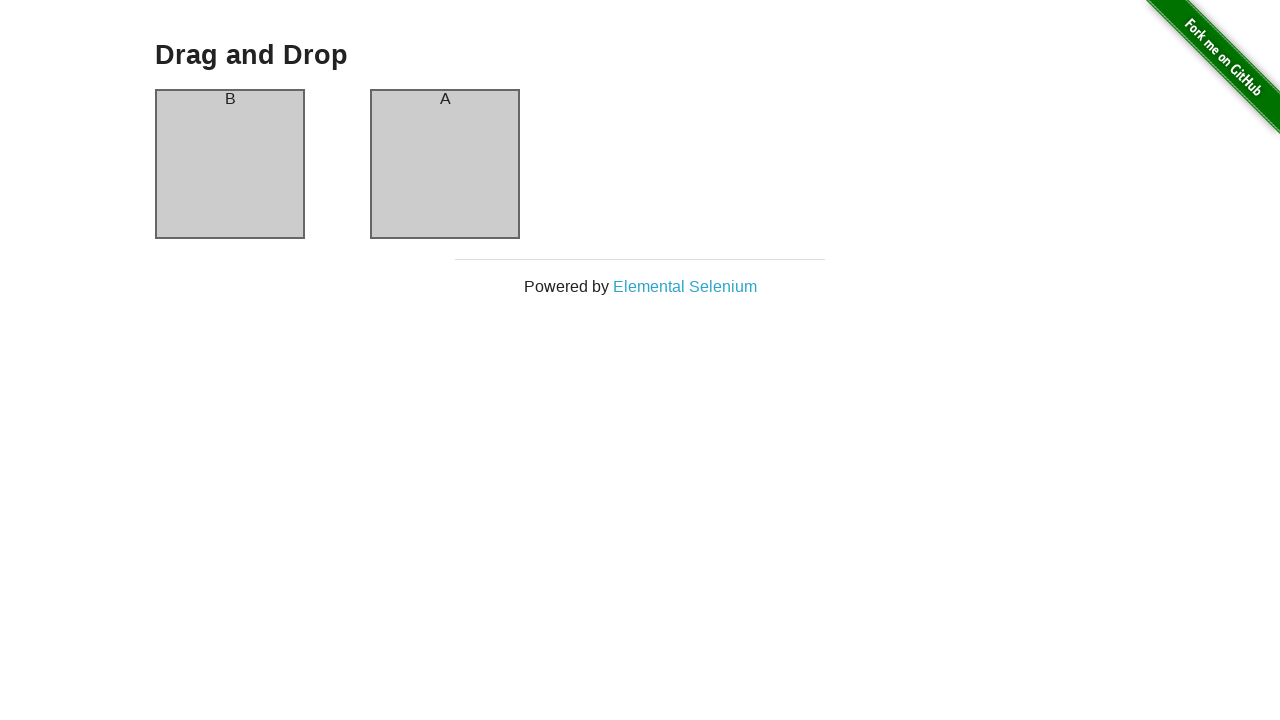

Retrieved text content from column A header
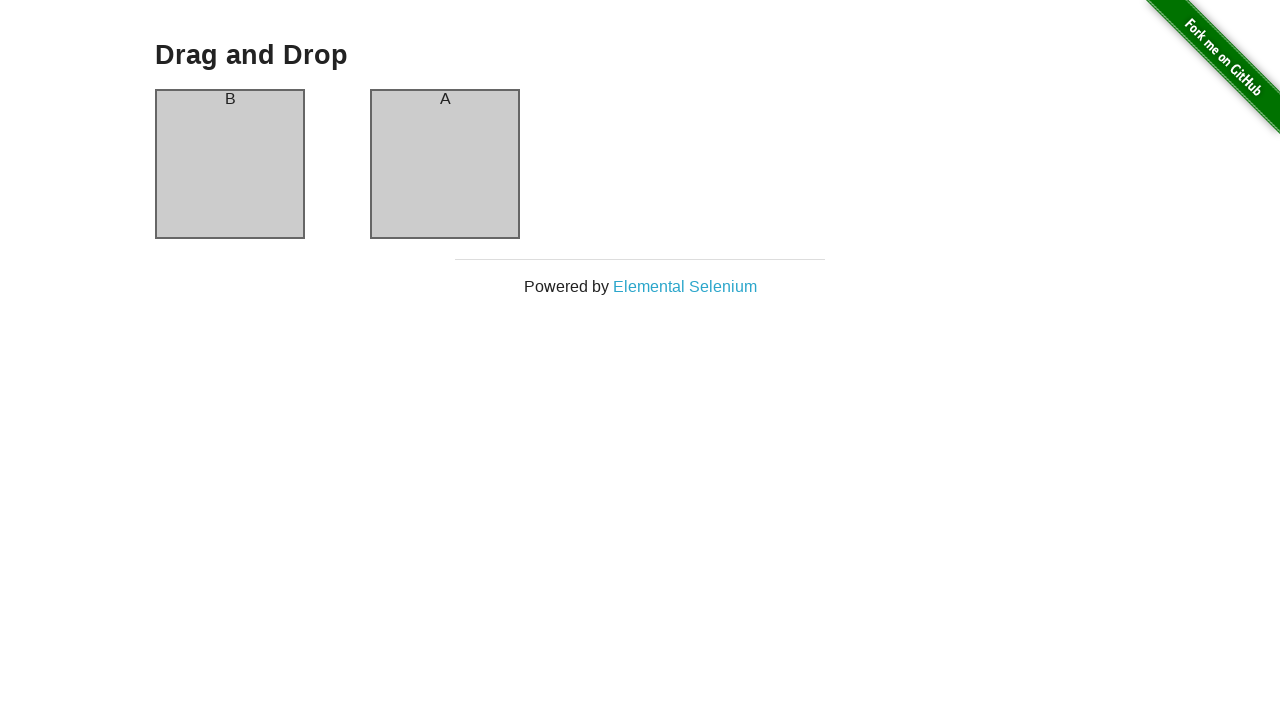

Retrieved text content from column B header
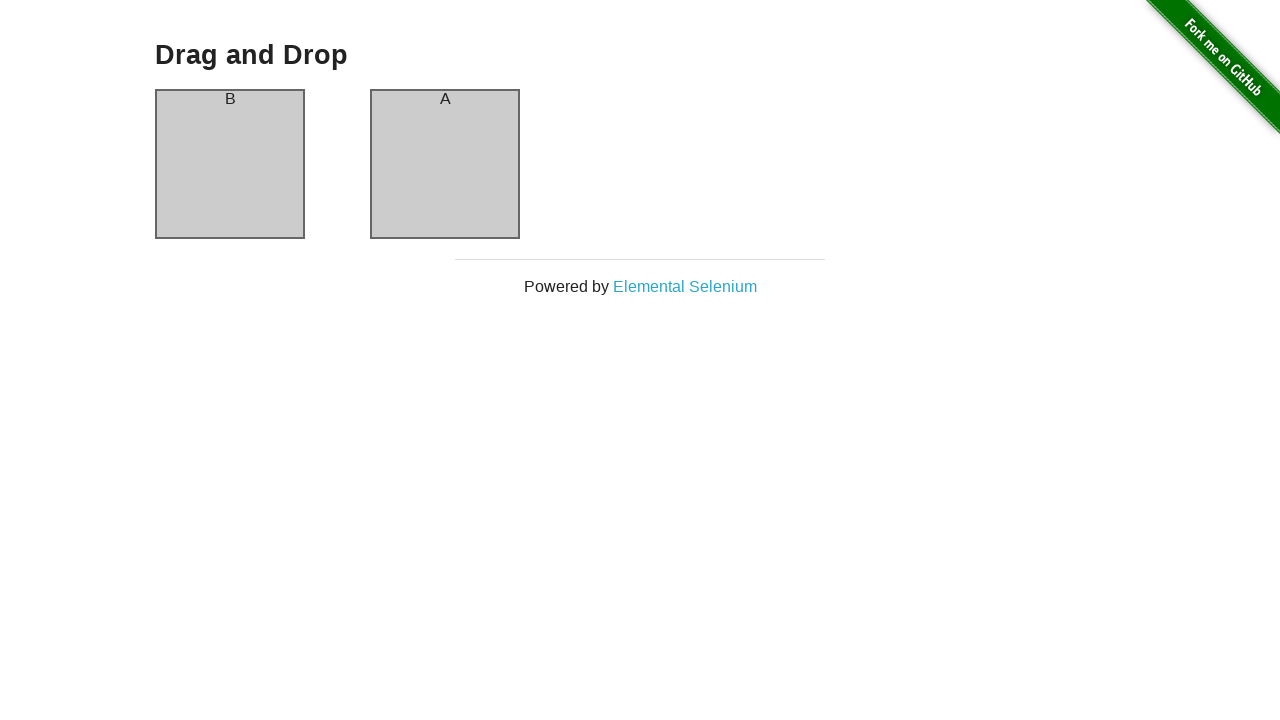

Verified column A now contains 'B'
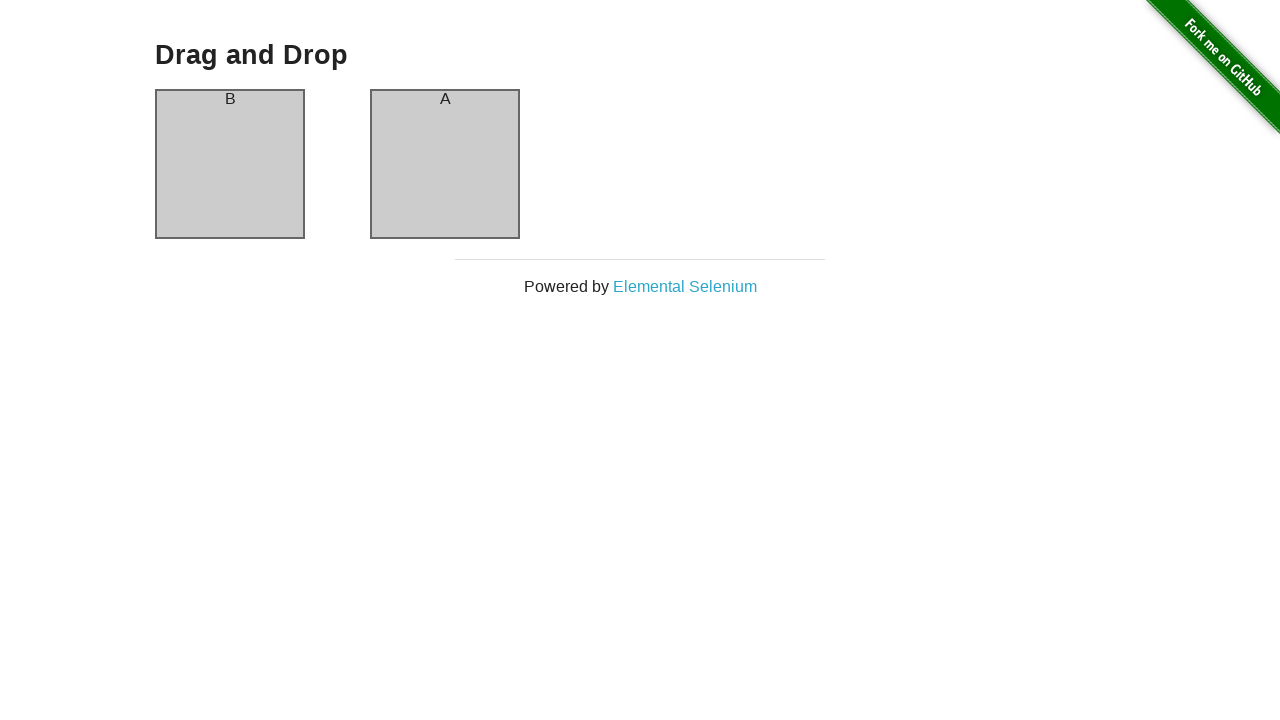

Verified column B now contains 'A'
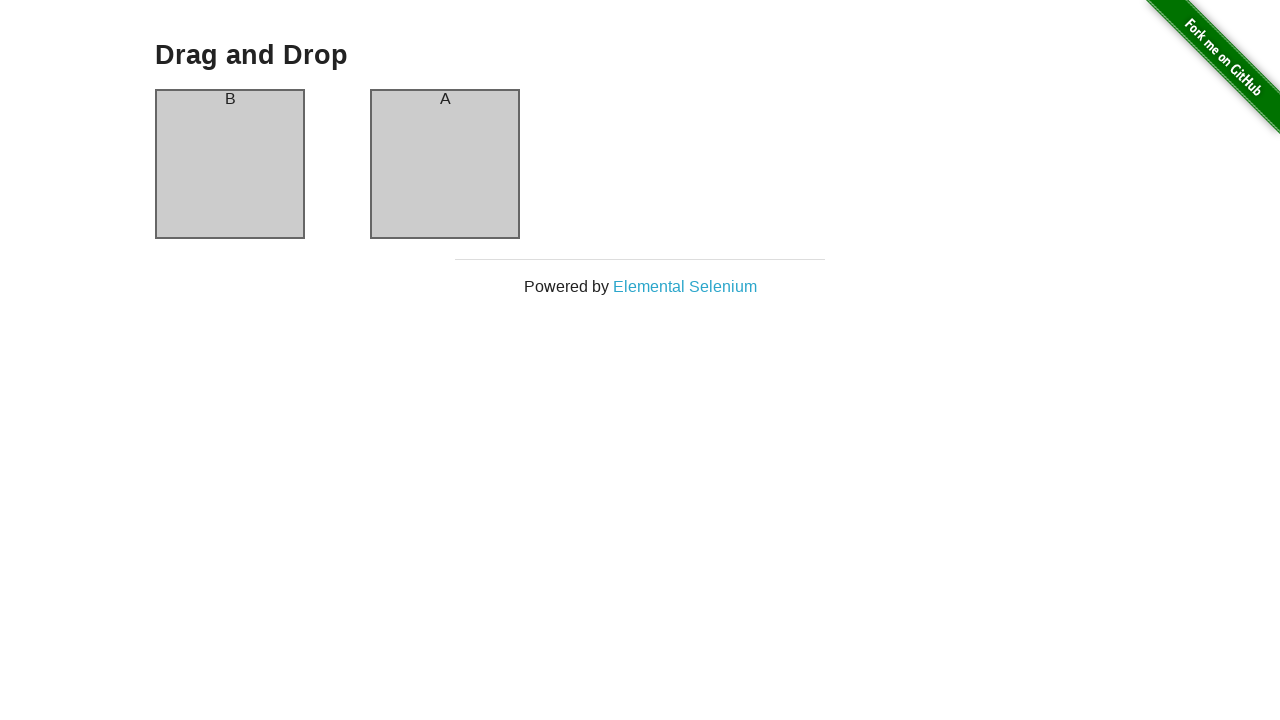

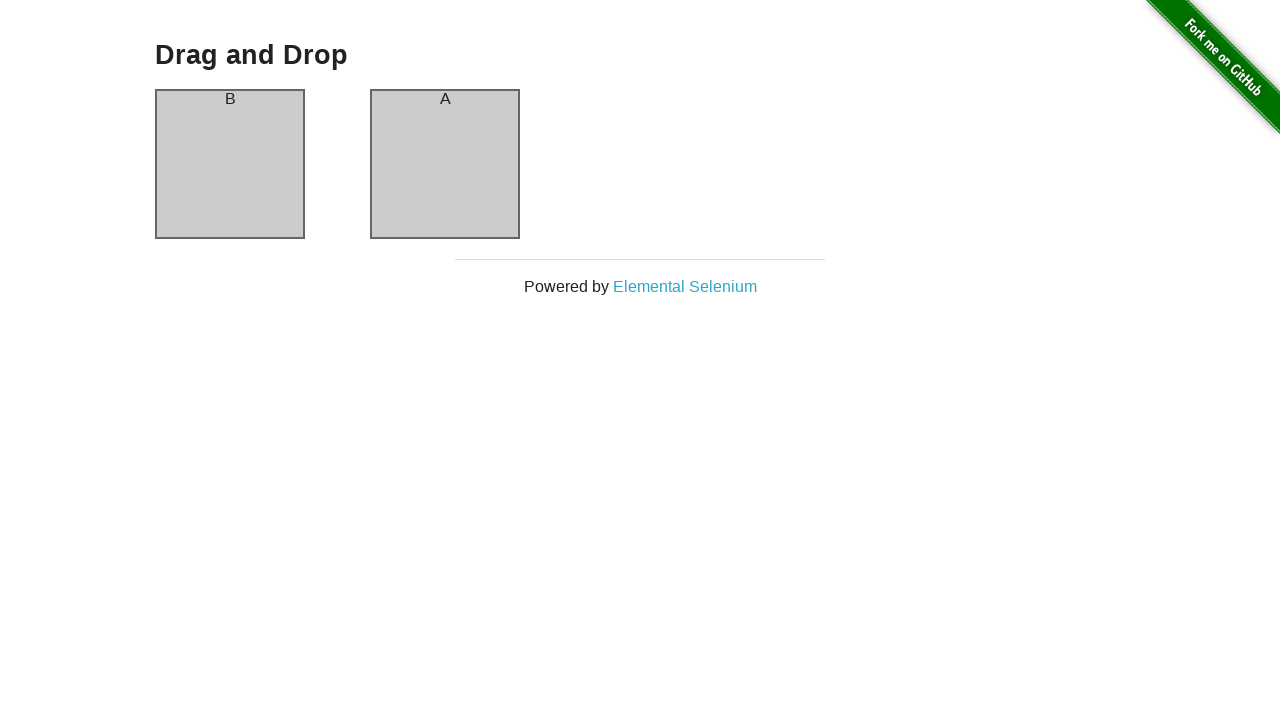